Navigates to the Selenium HQ website and locates the WebDriver logo element to verify it is present on the page.

Starting URL: https://www.seleniumhq.org/

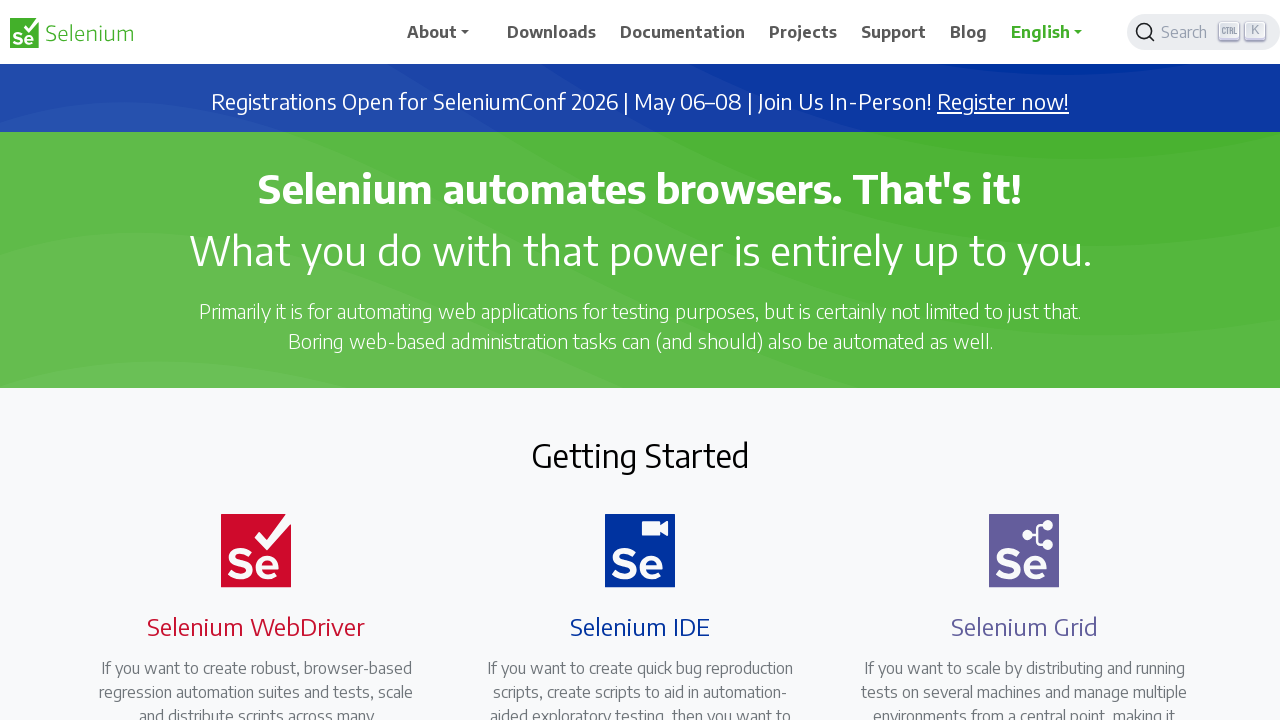

Navigated to Selenium HQ website
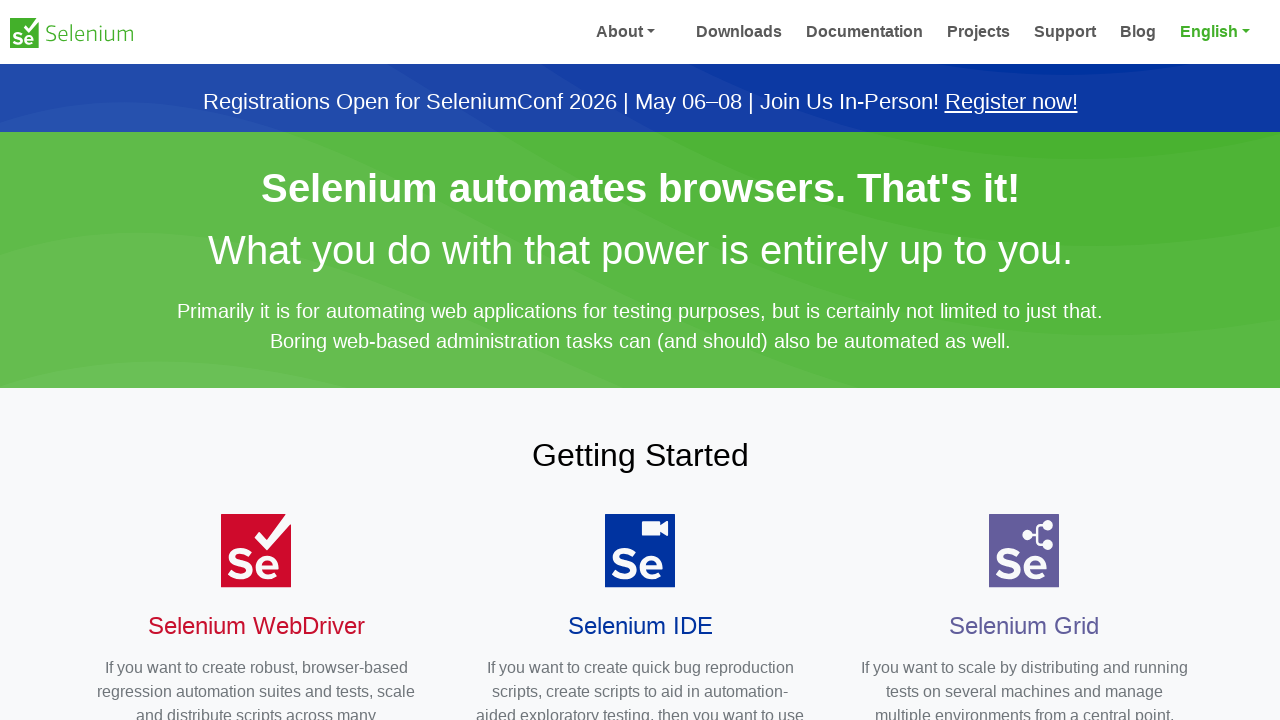

Located WebDriver logo element
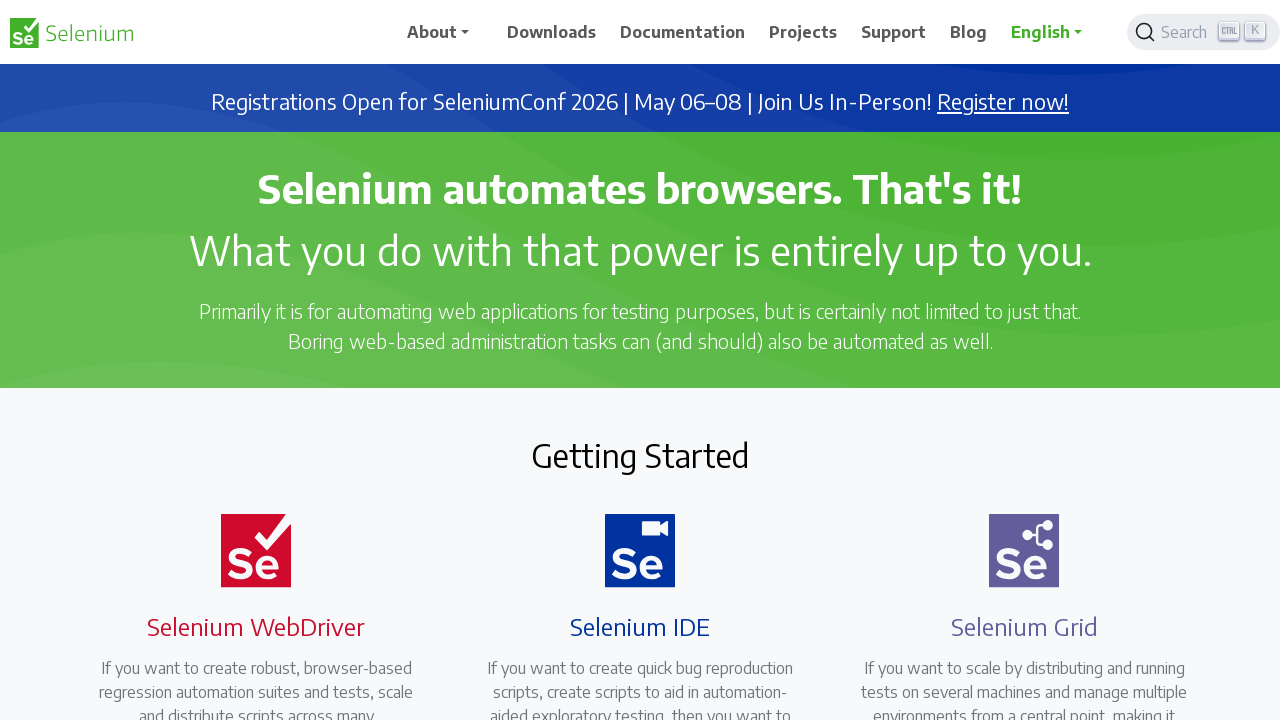

WebDriver logo element is visible on the page
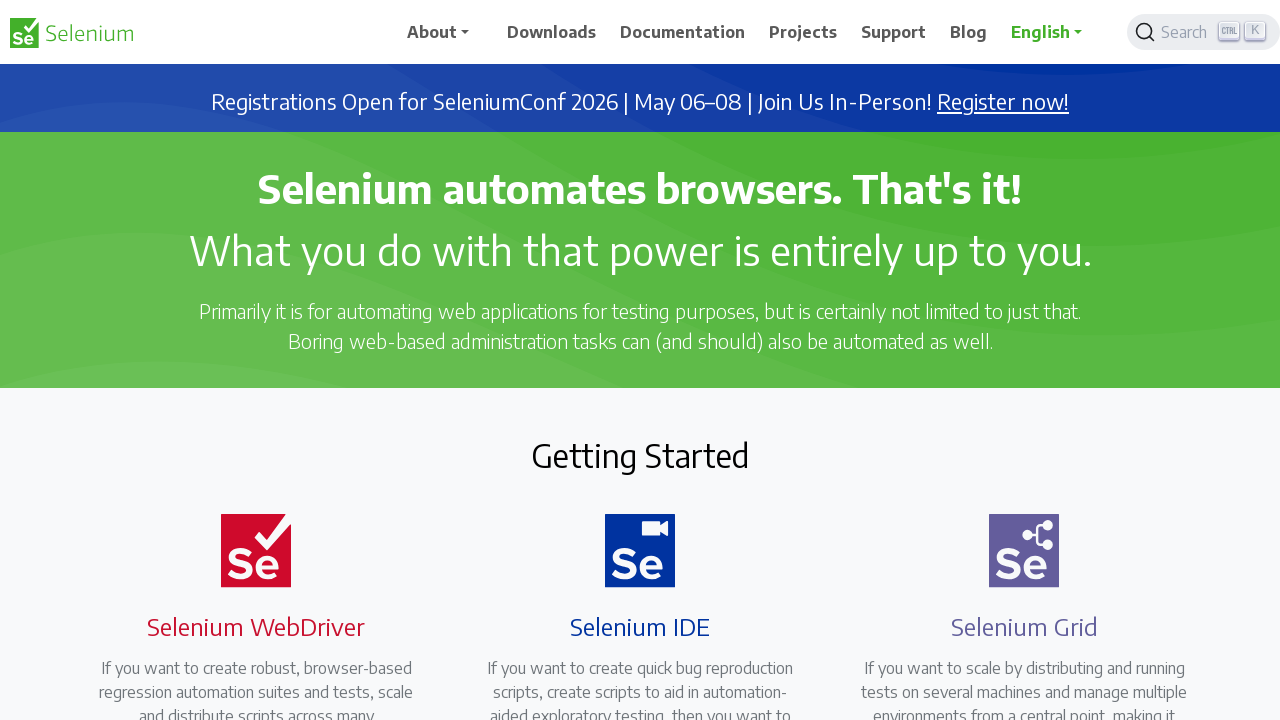

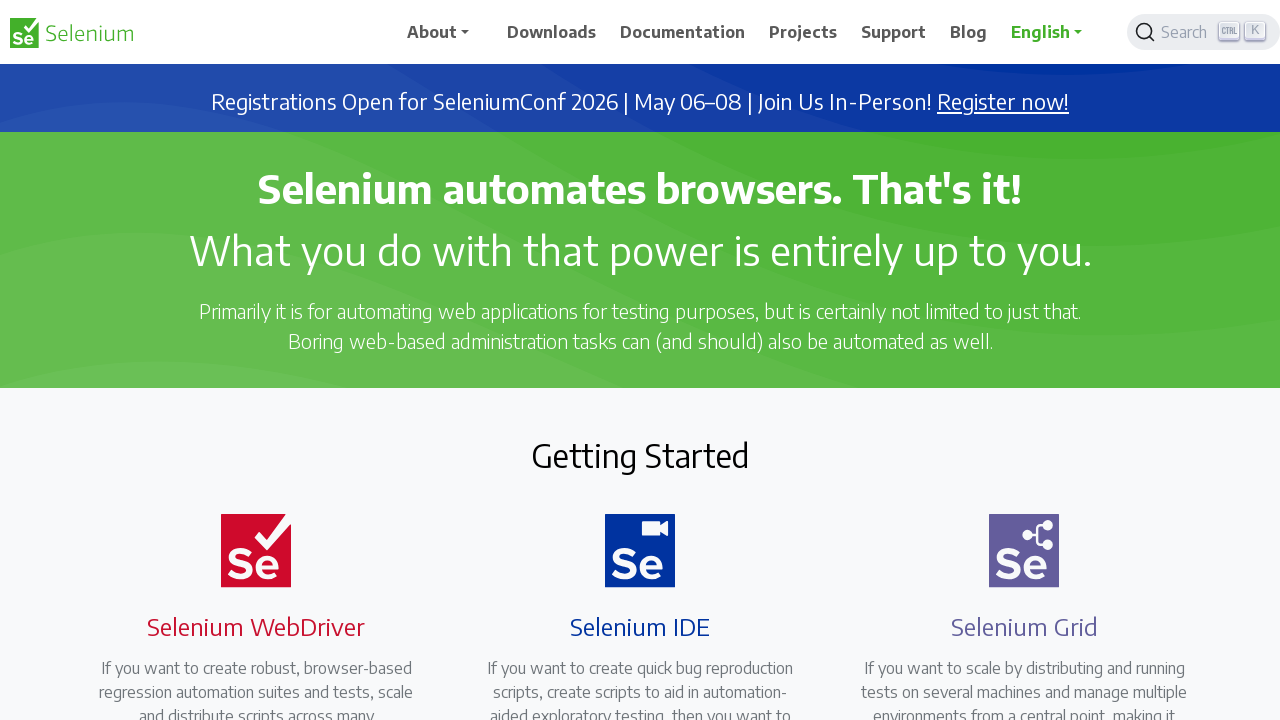